Tests horizontal slider functionality by moving the slider using arrow key presses until it reaches a target value of 4.5

Starting URL: https://the-internet.herokuapp.com/horizontal_slider

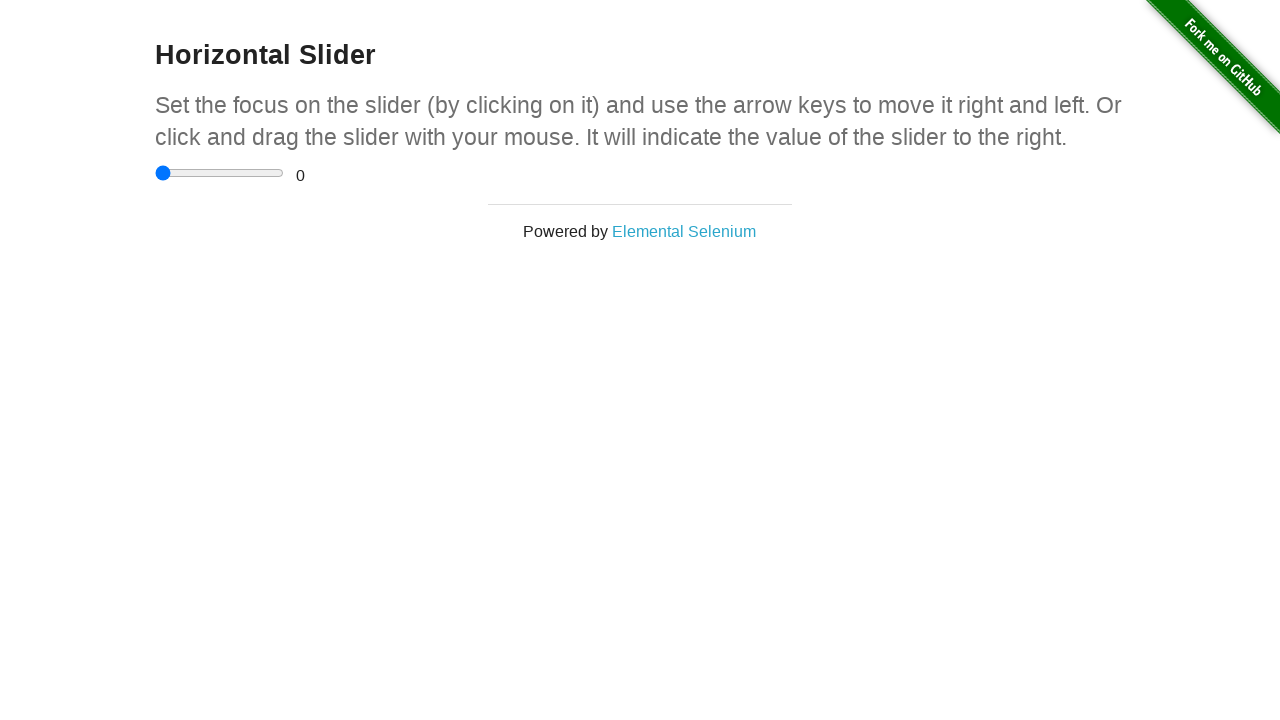

Located slider input element
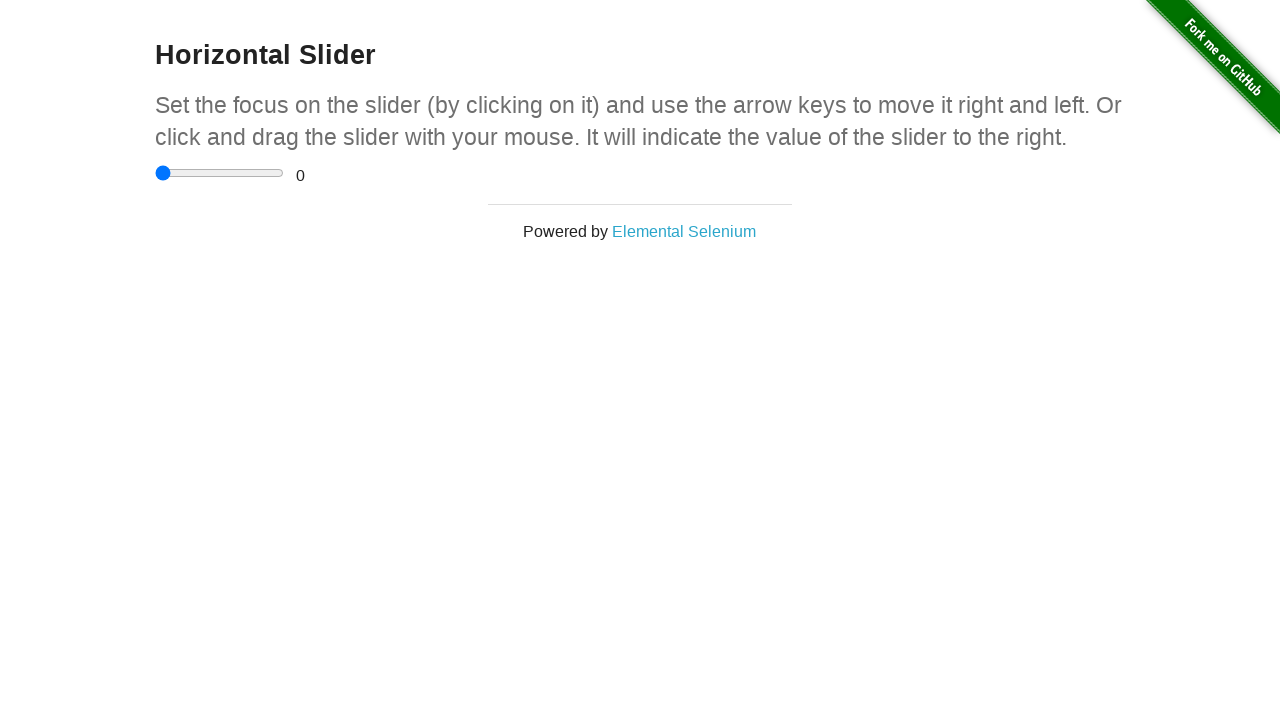

Located range display element
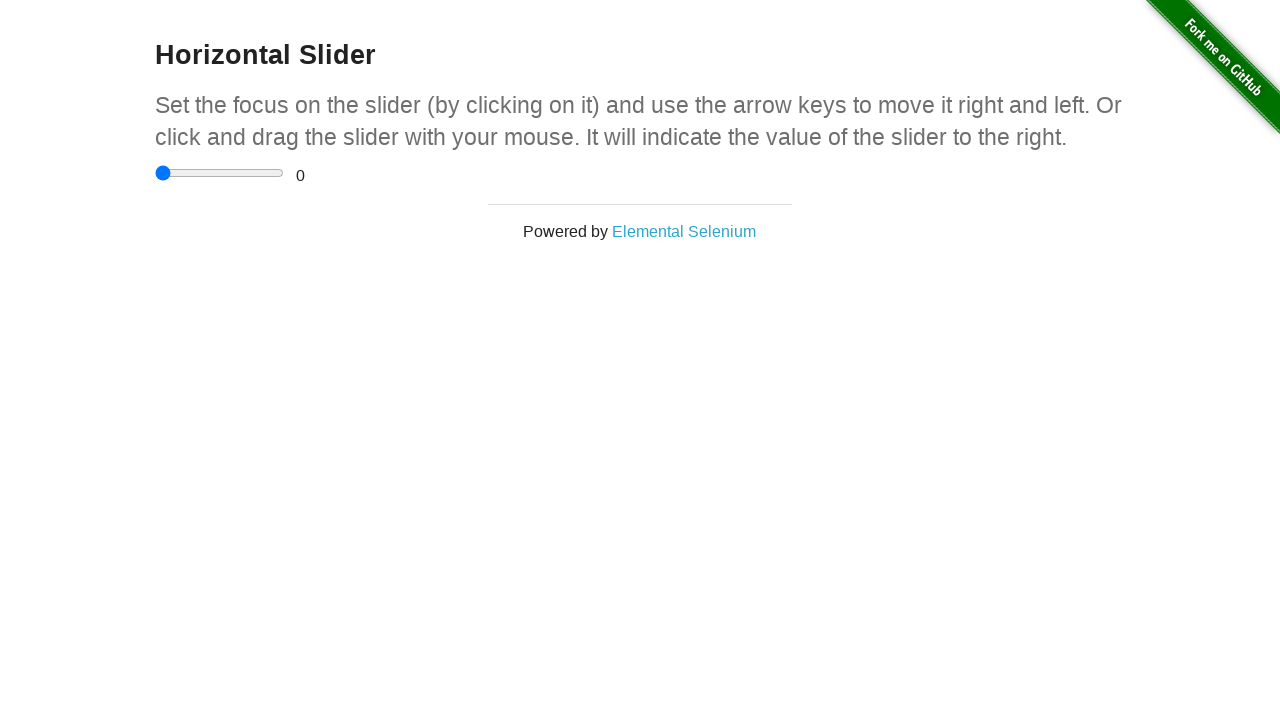

Set target range value to 4.5
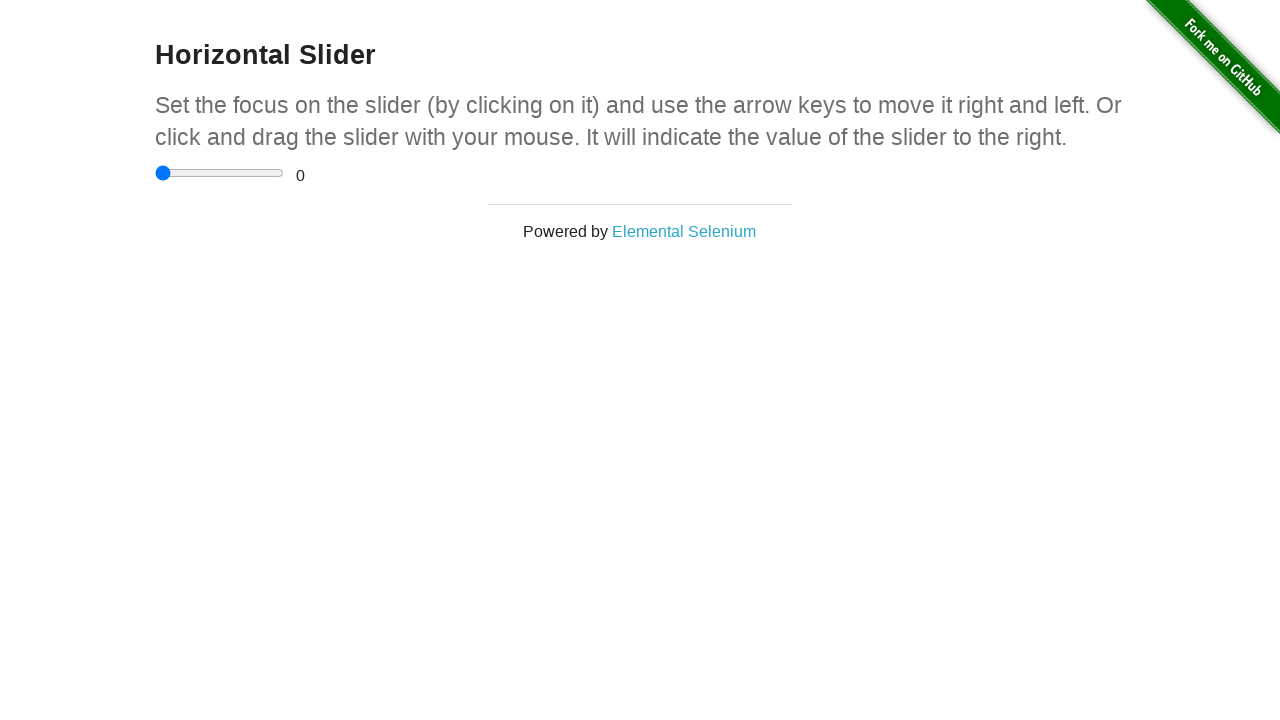

Pressed ArrowRight to move slider on input[type='range']
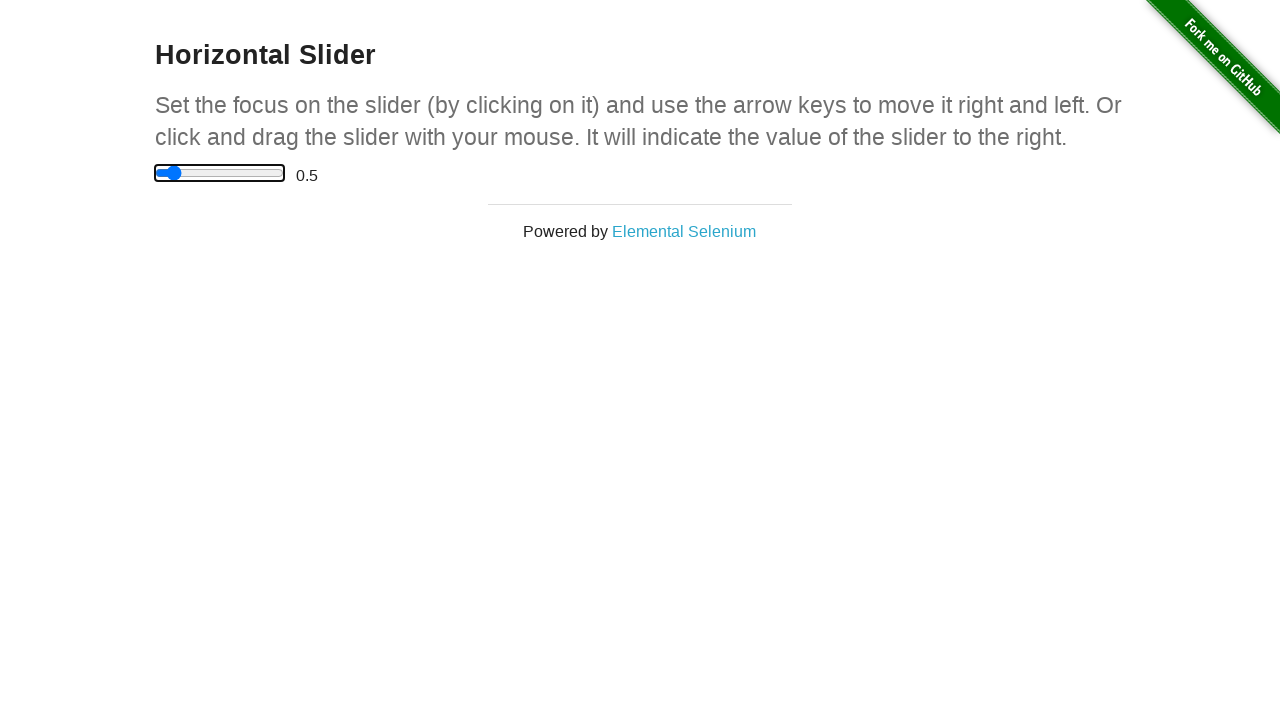

Waited 200ms between key presses
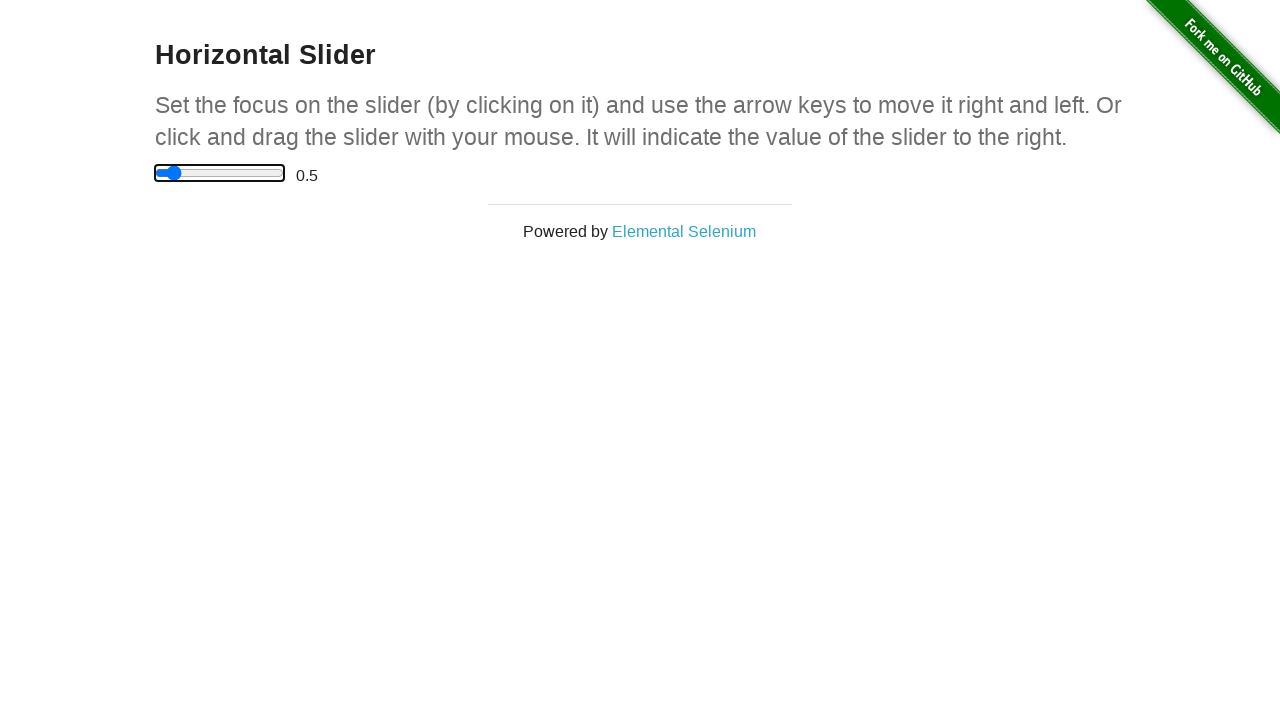

Pressed ArrowRight to move slider on input[type='range']
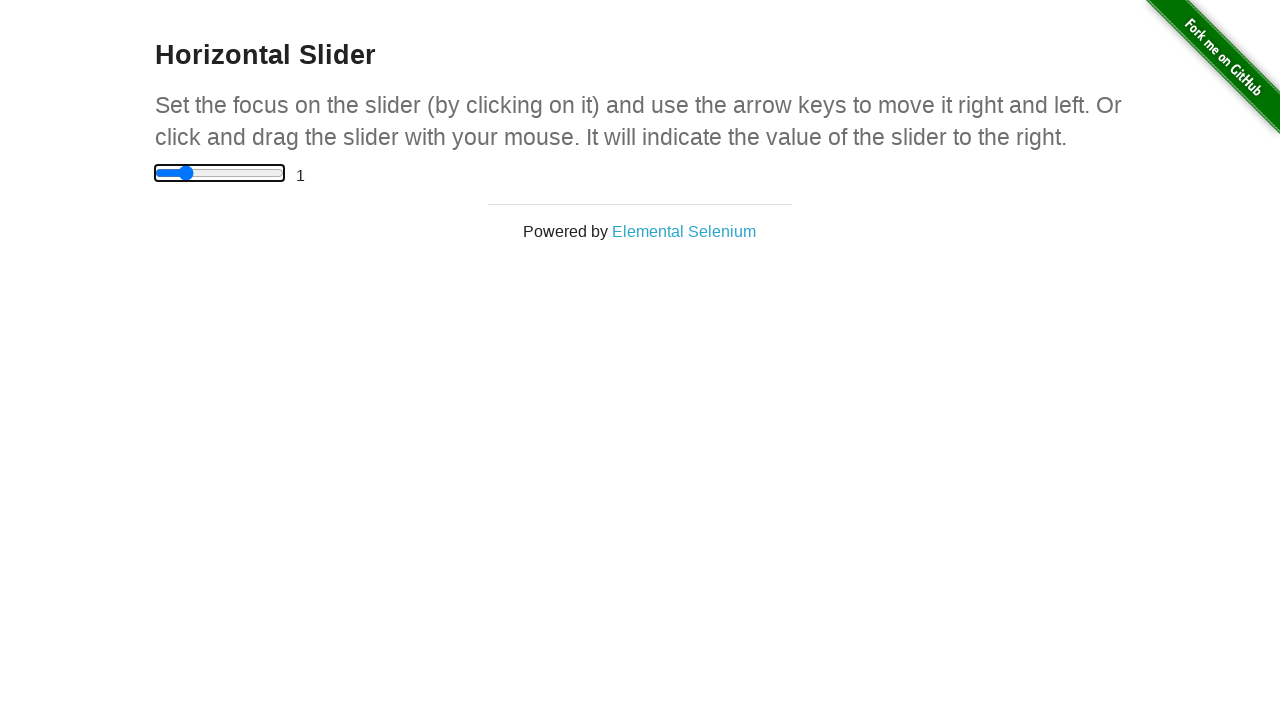

Waited 200ms between key presses
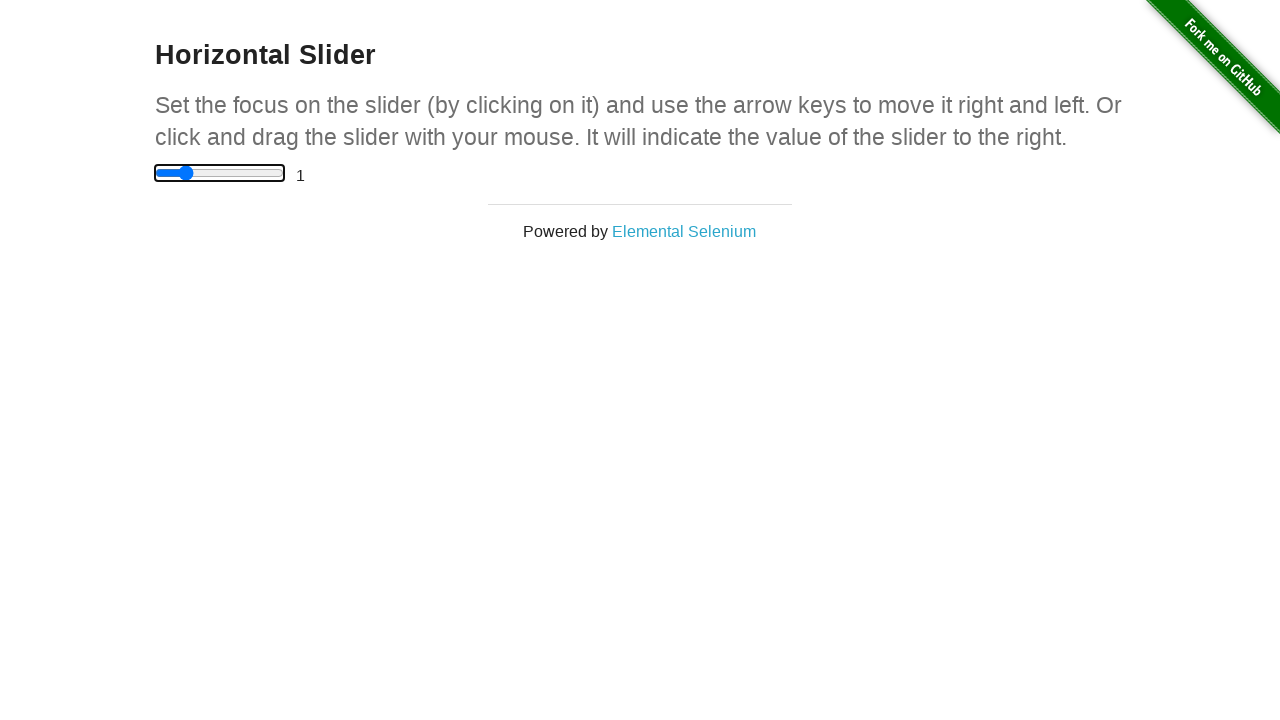

Pressed ArrowRight to move slider on input[type='range']
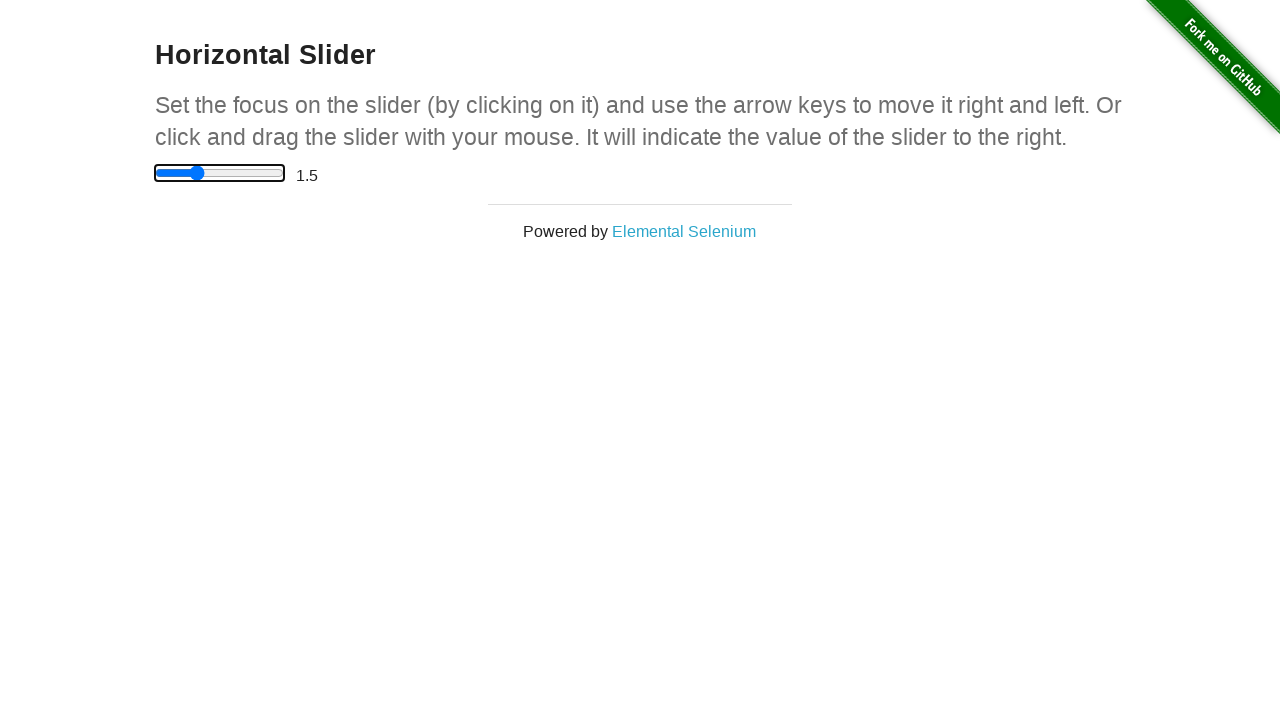

Waited 200ms between key presses
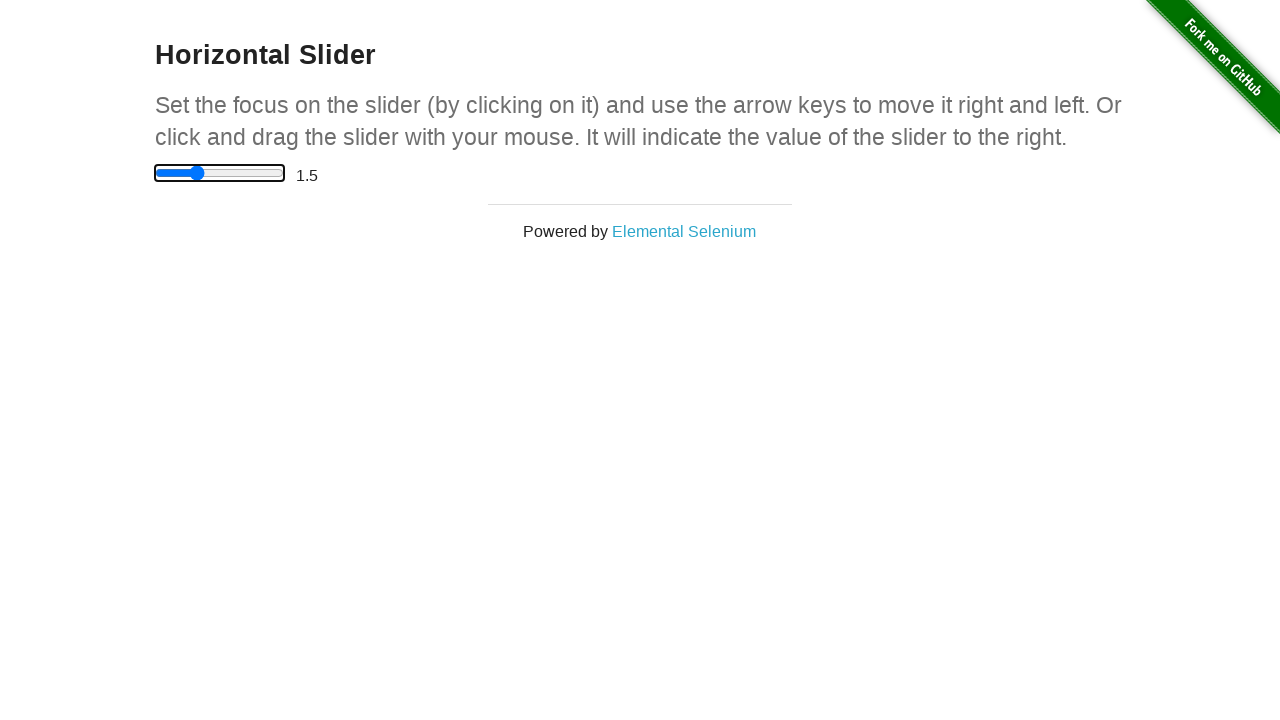

Pressed ArrowRight to move slider on input[type='range']
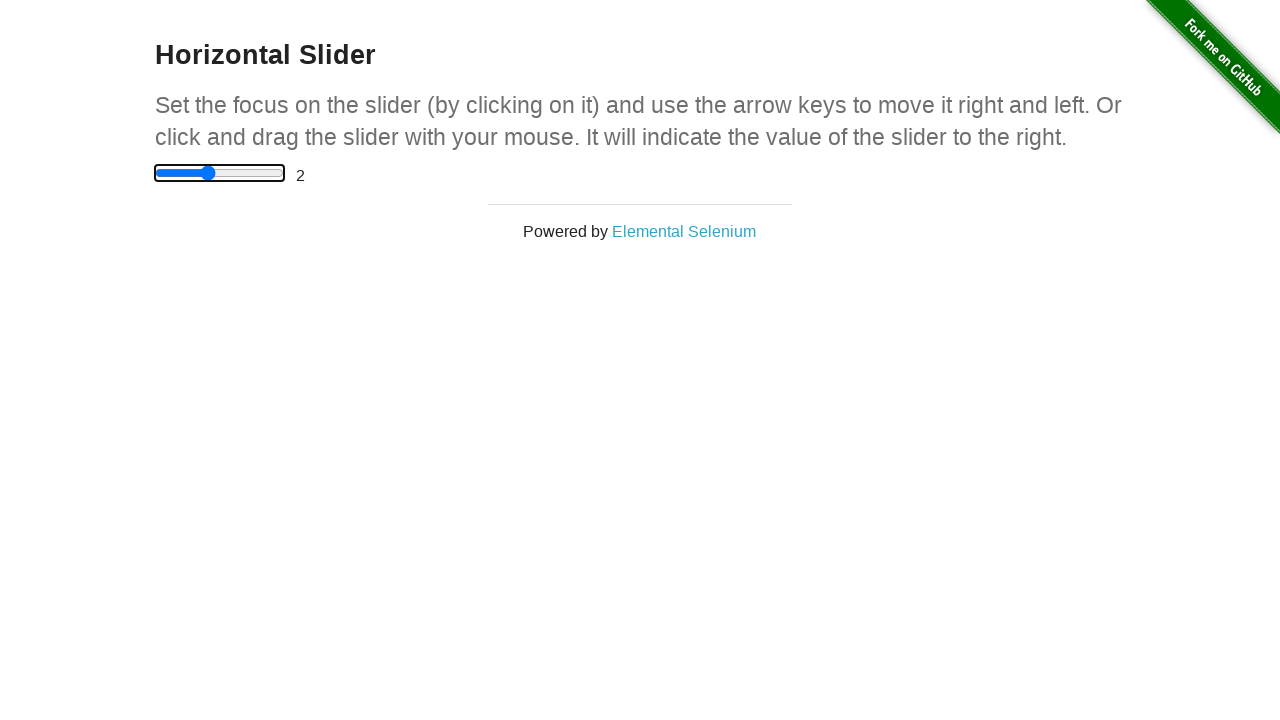

Waited 200ms between key presses
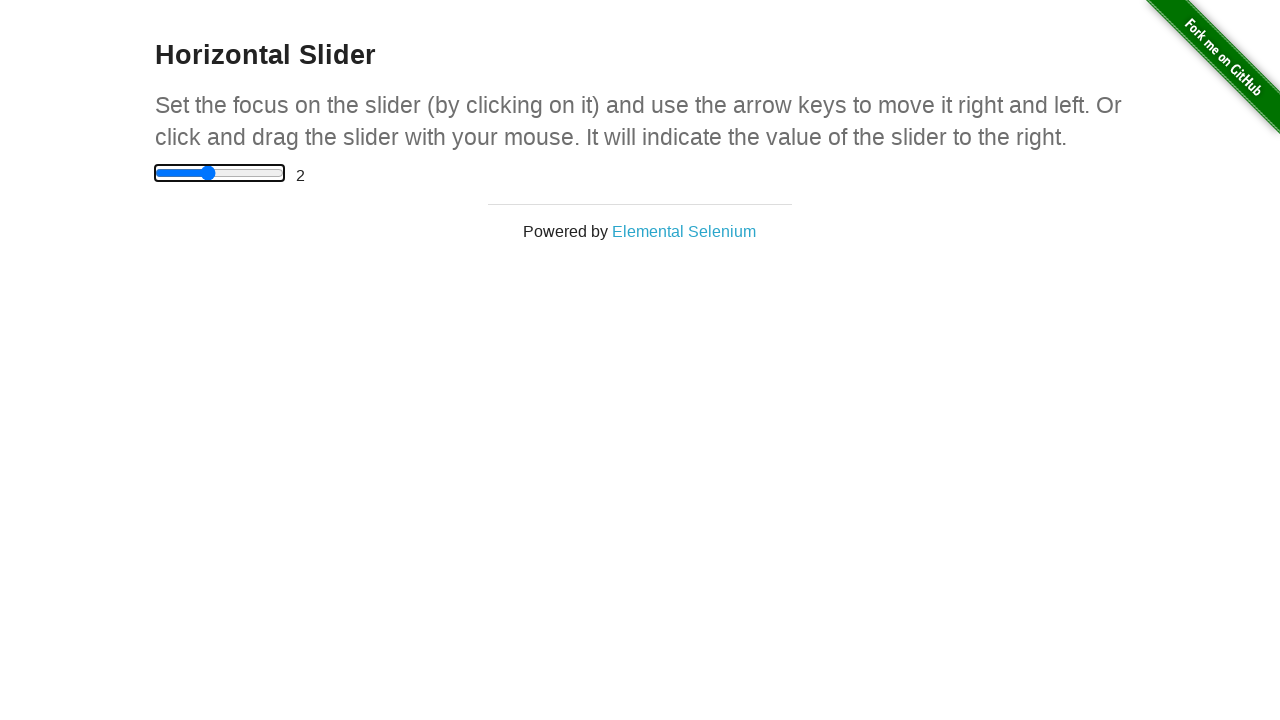

Pressed ArrowRight to move slider on input[type='range']
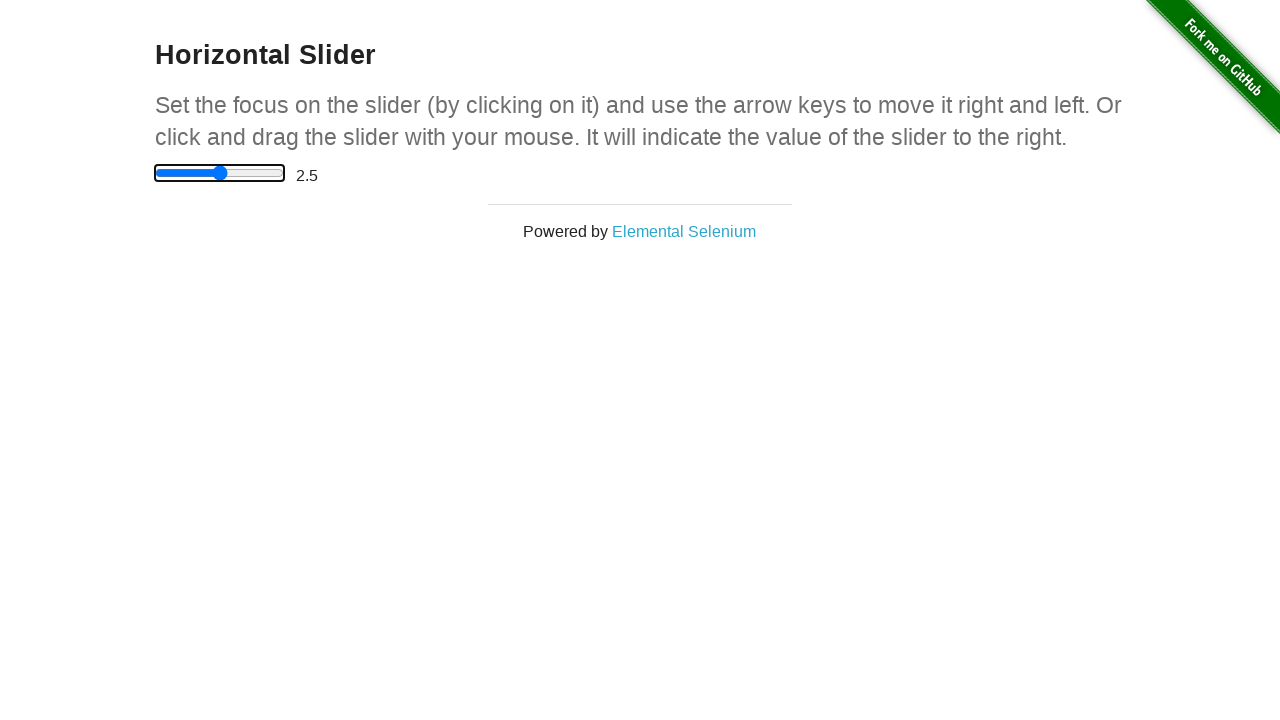

Waited 200ms between key presses
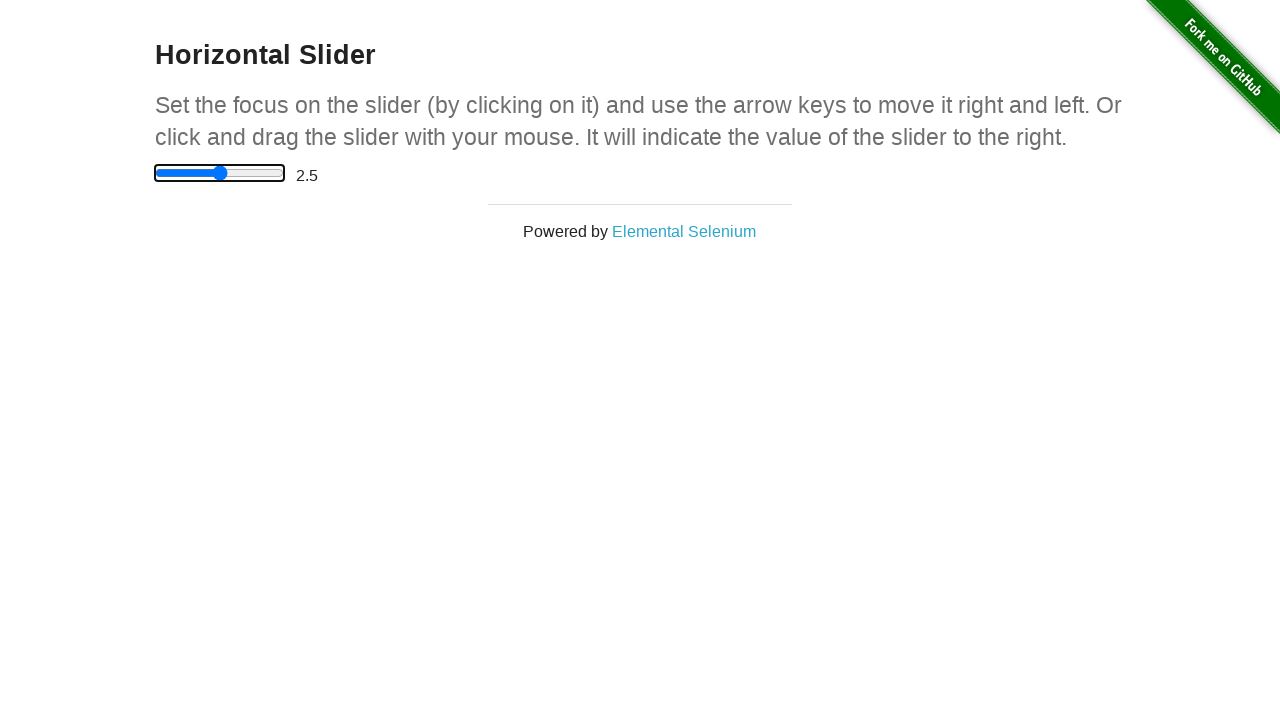

Pressed ArrowRight to move slider on input[type='range']
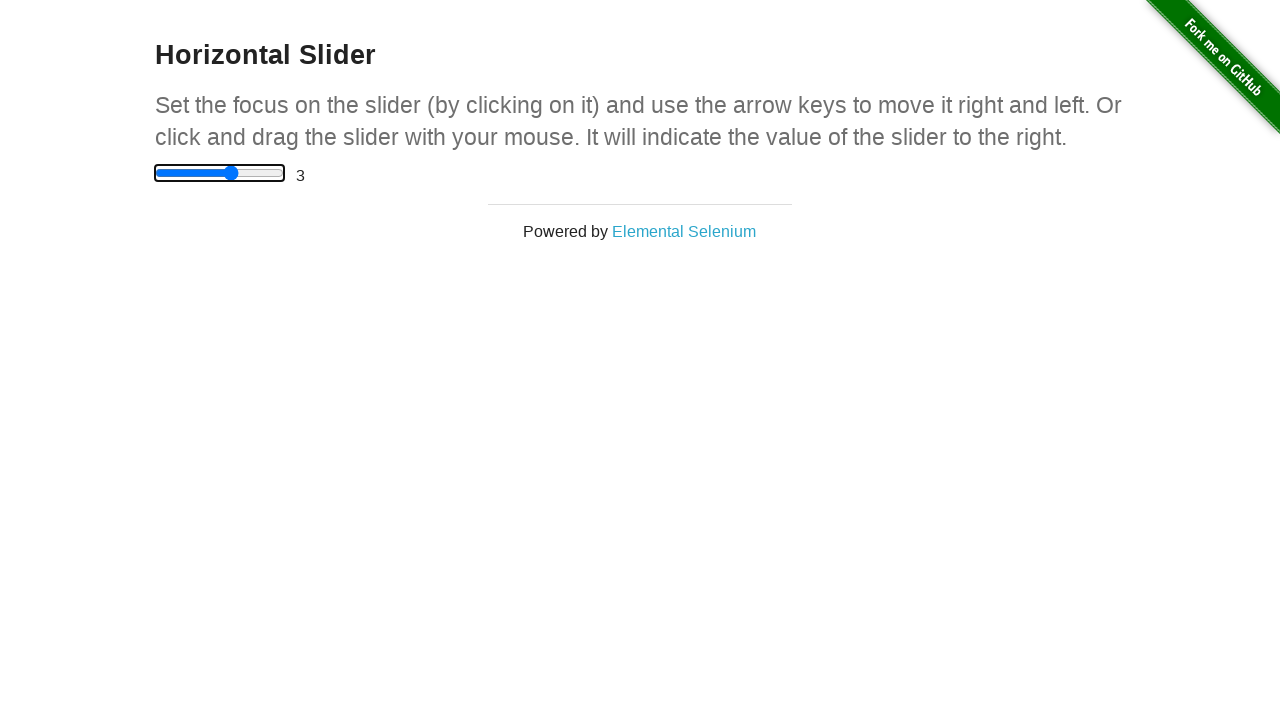

Waited 200ms between key presses
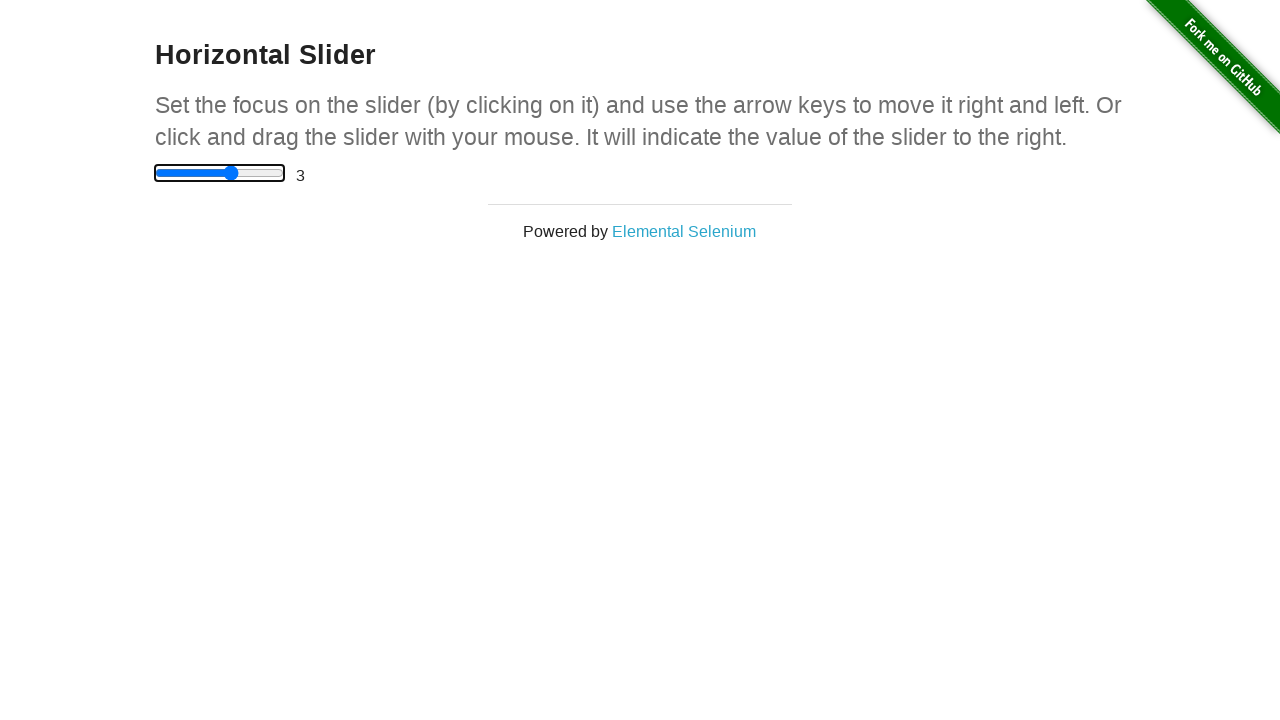

Pressed ArrowRight to move slider on input[type='range']
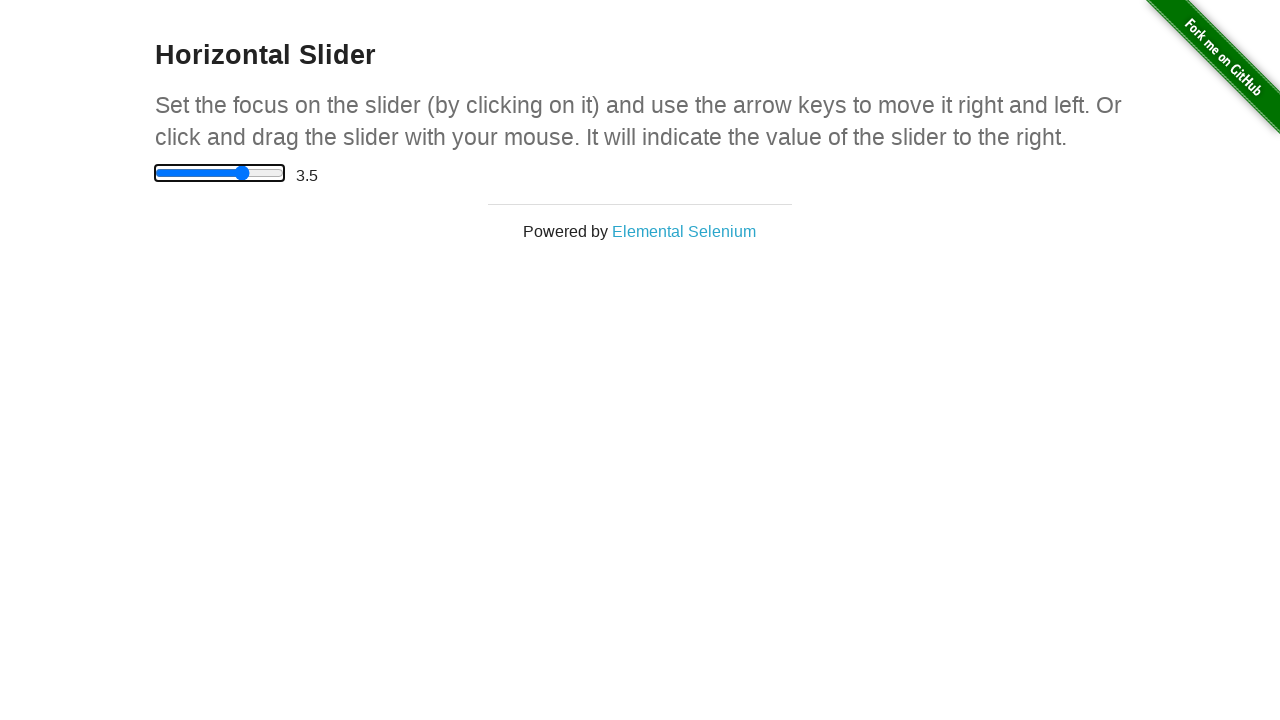

Waited 200ms between key presses
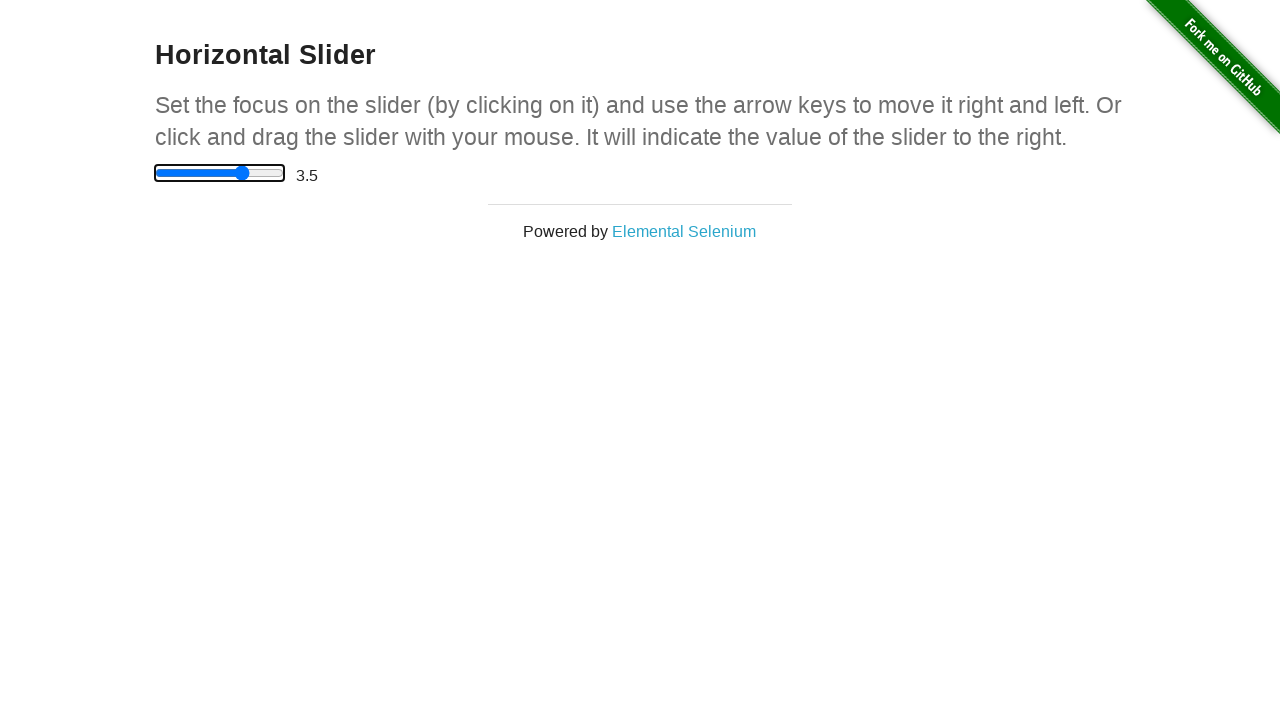

Pressed ArrowRight to move slider on input[type='range']
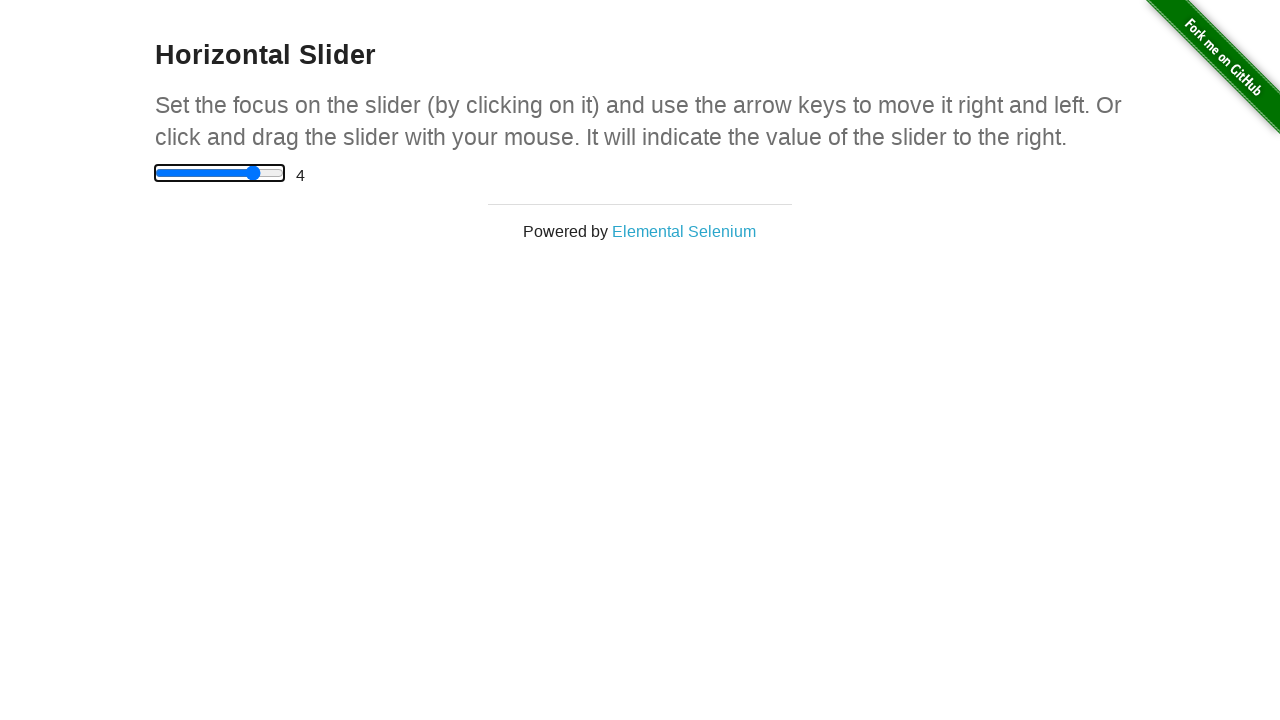

Waited 200ms between key presses
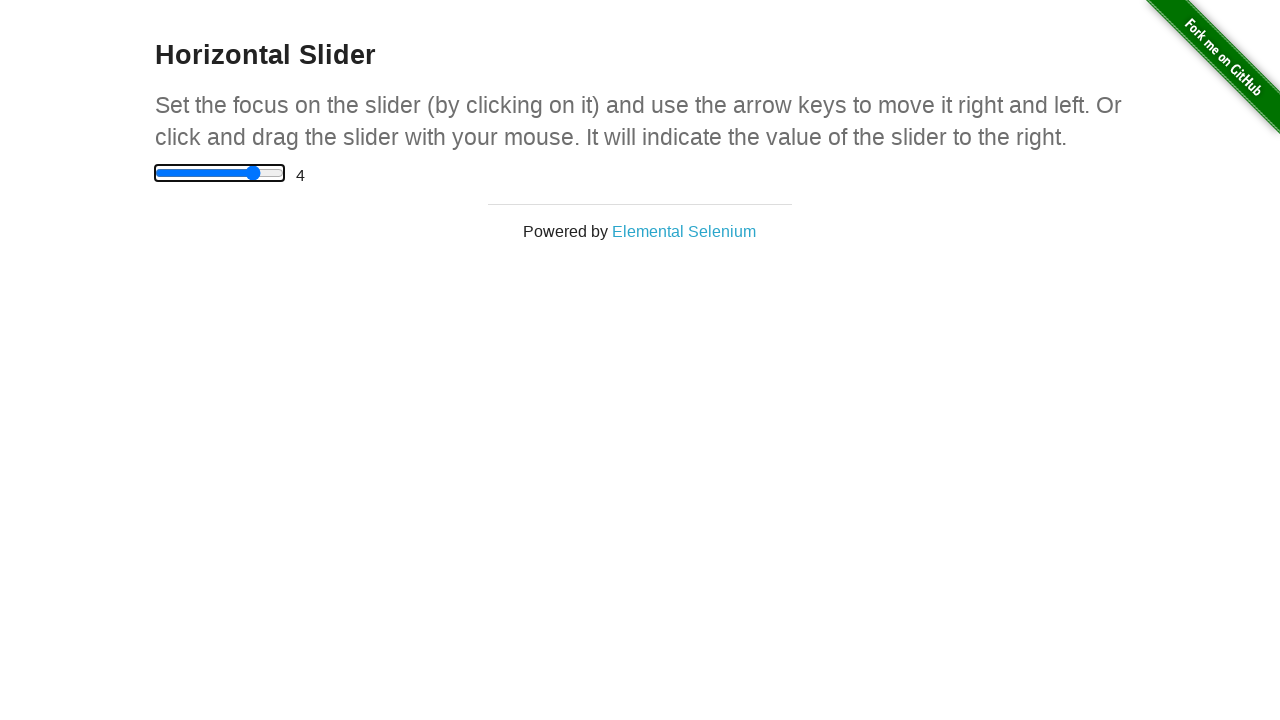

Pressed ArrowRight to move slider on input[type='range']
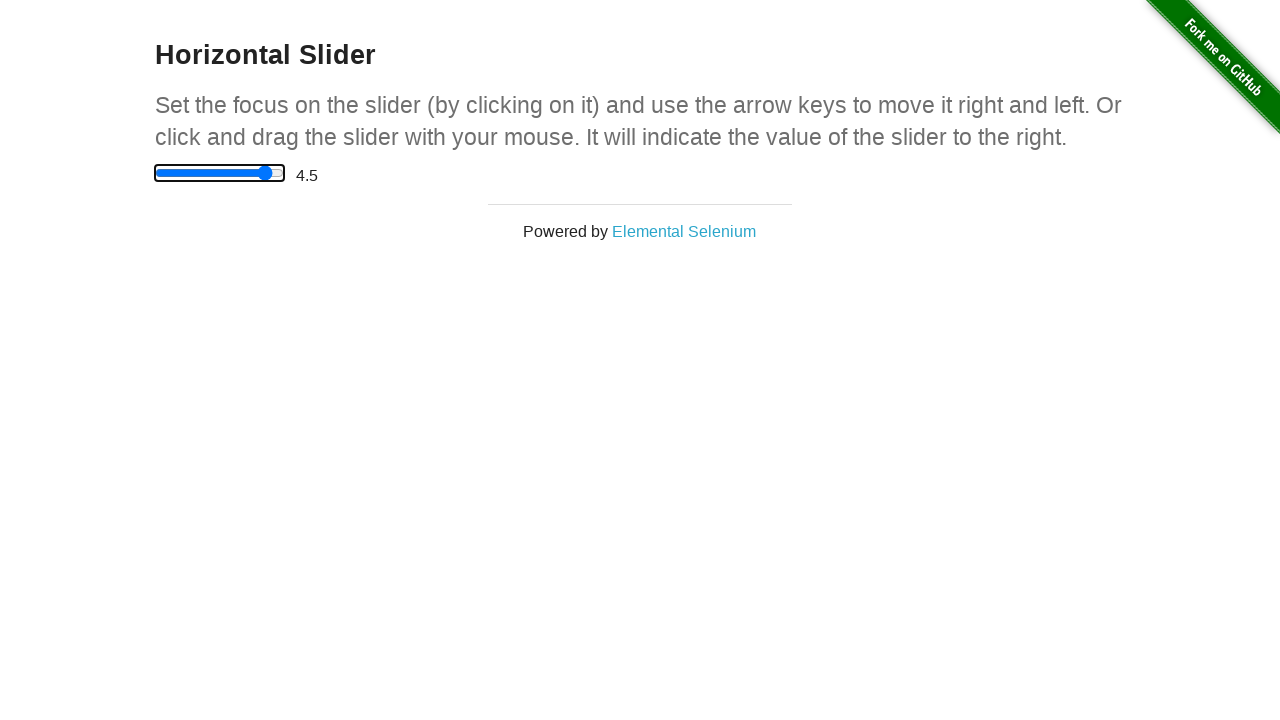

Waited 200ms between key presses
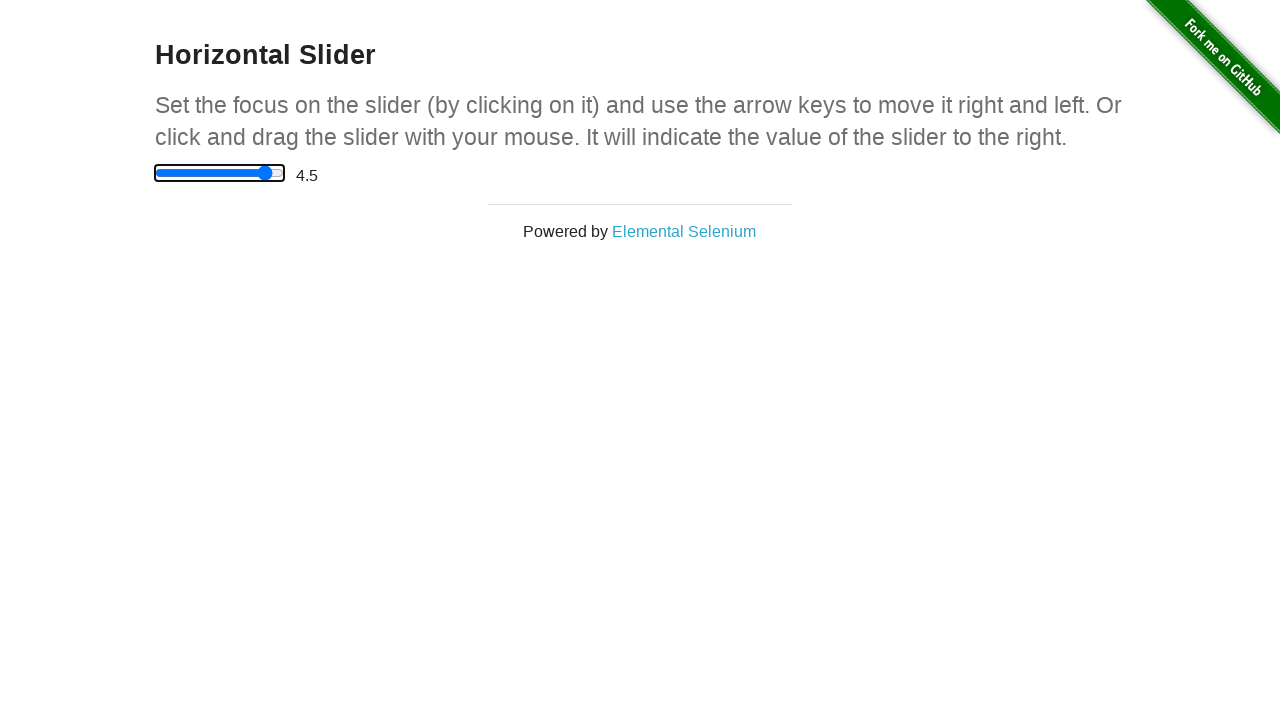

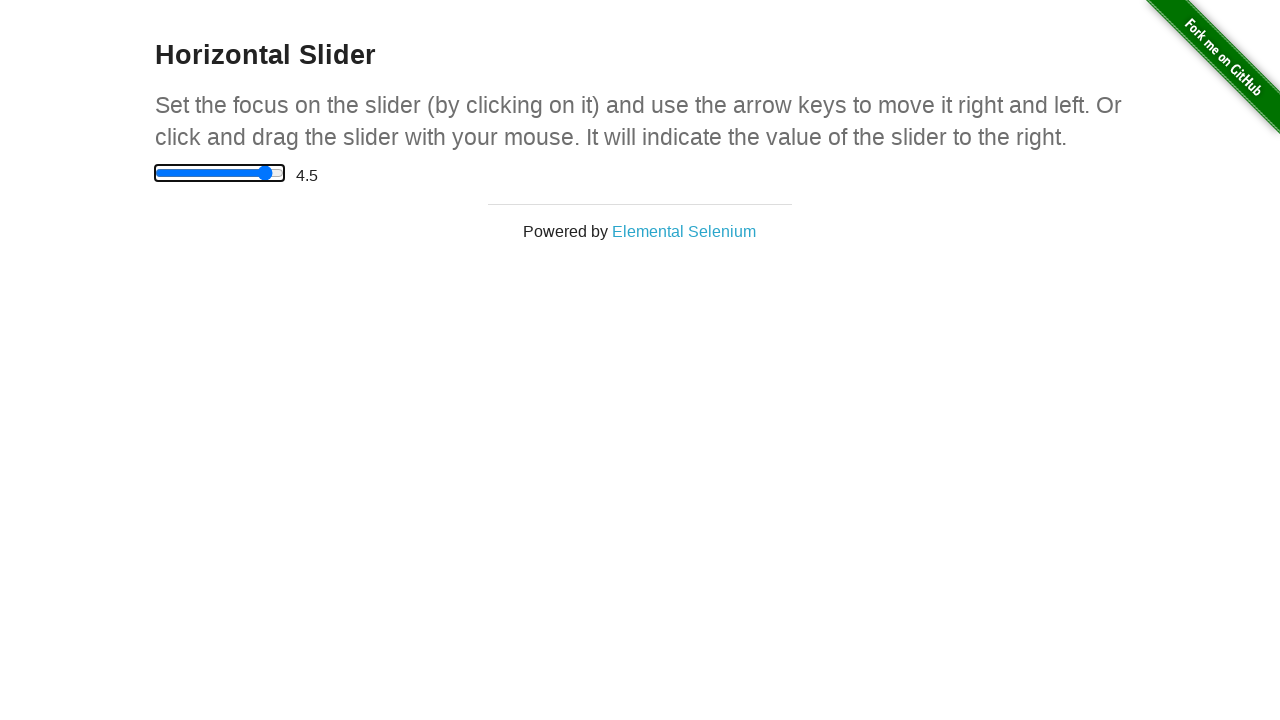